Navigates to Prothom Alo news website and verifies the page loads by checking the title

Starting URL: https://www.prothomalo.com/

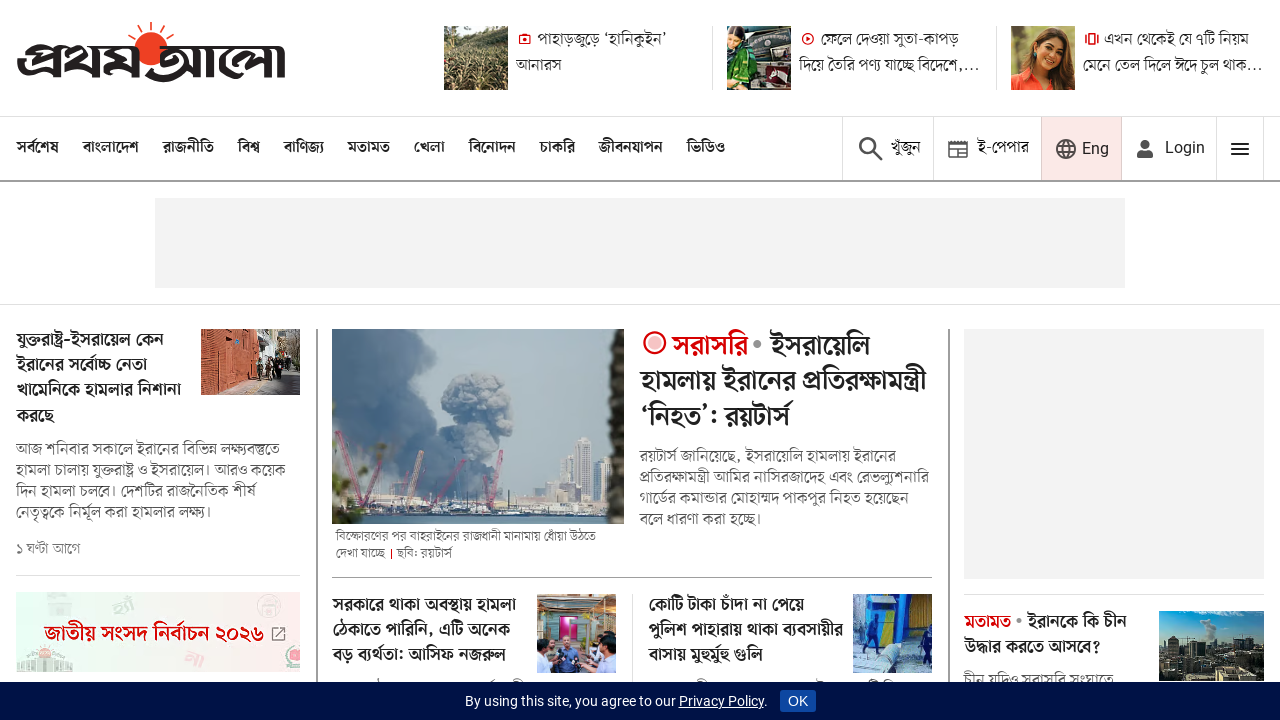

Navigated to Prothom Alo news website (https://www.prothomalo.com/)
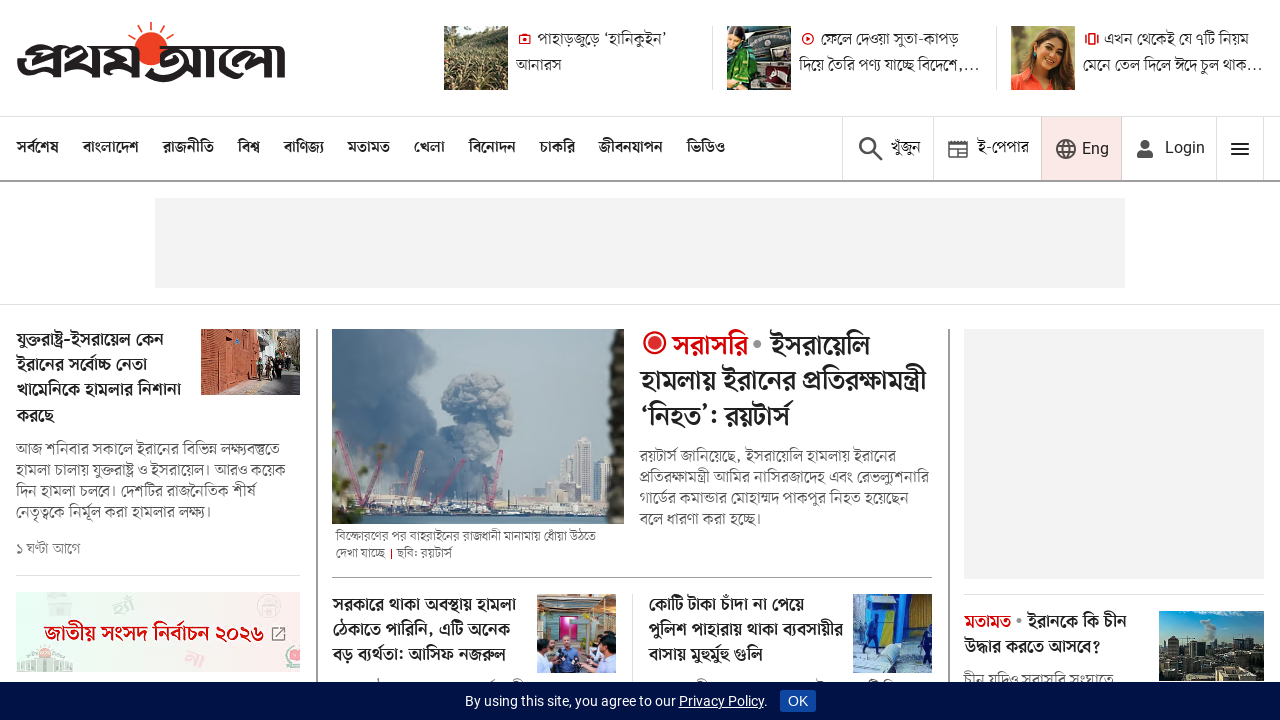

Page loaded to domcontentloaded state
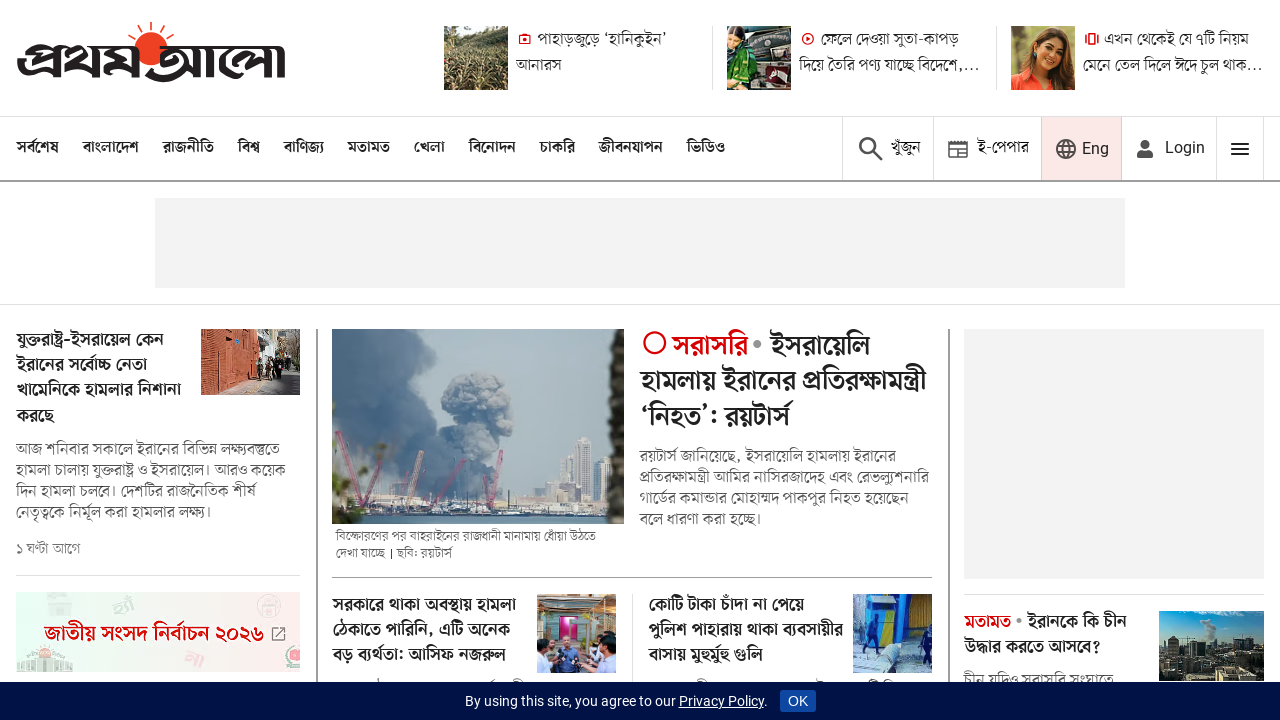

Retrieved page title: 'প্রথম আলো | বাংলা নিউজ পেপার'
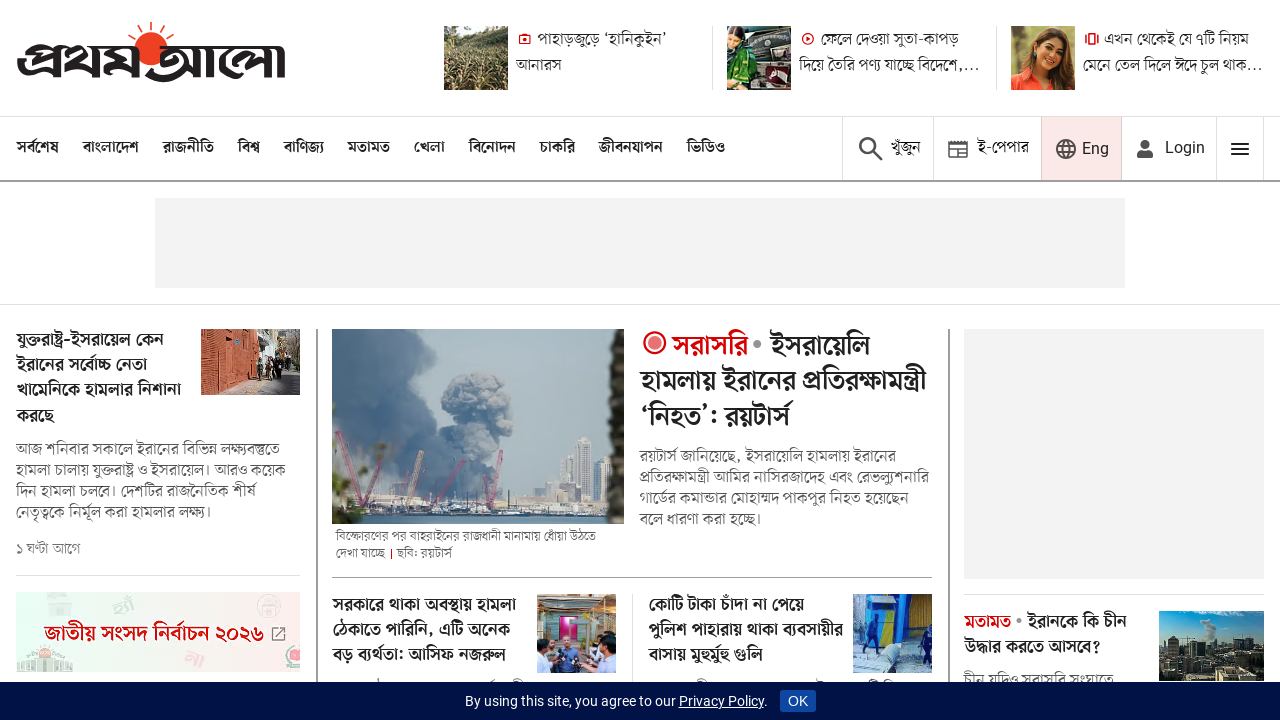

Printed page title to console
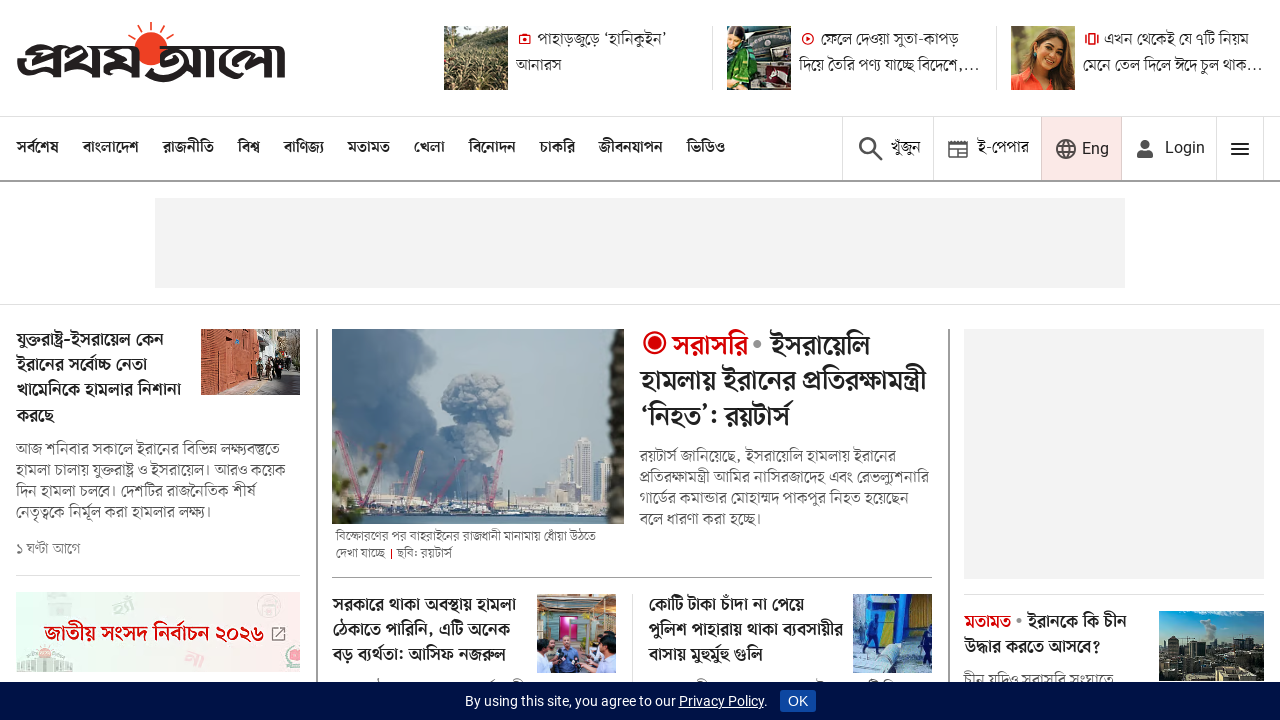

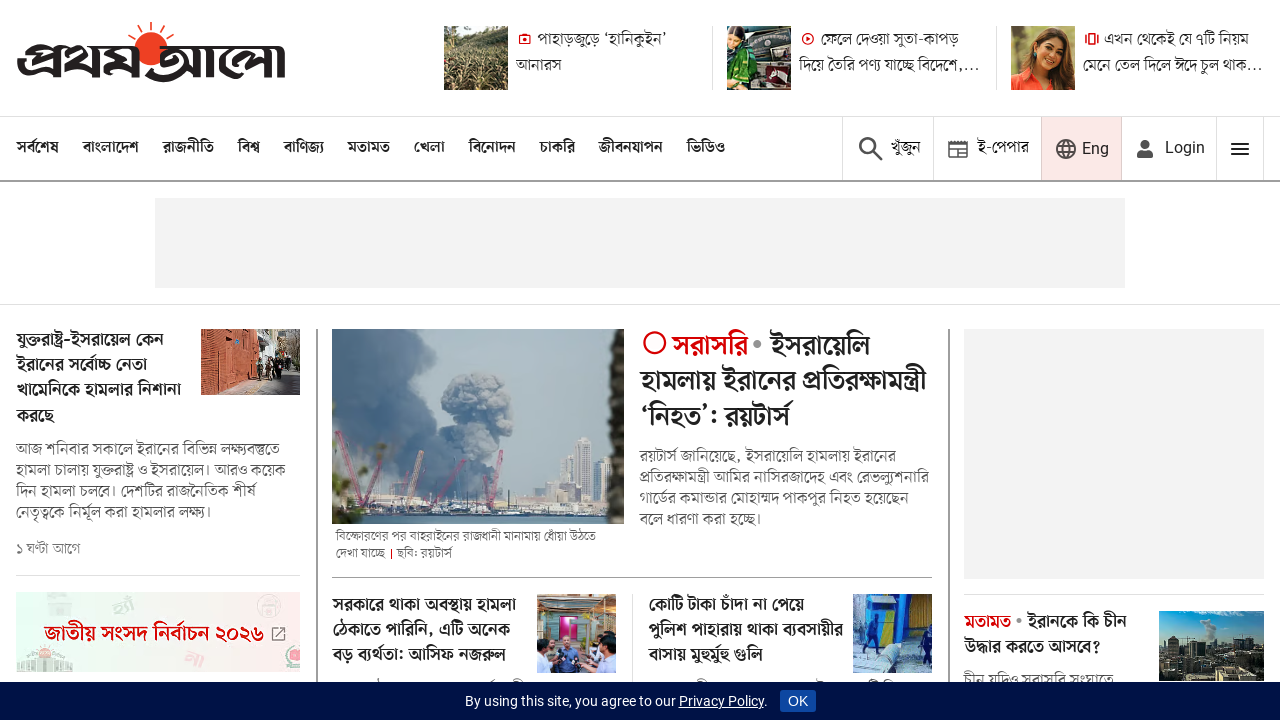